Tests button click interactions including dynamic click and double click, verifying appropriate messages appear after each action

Starting URL: https://demoqa.com/buttons

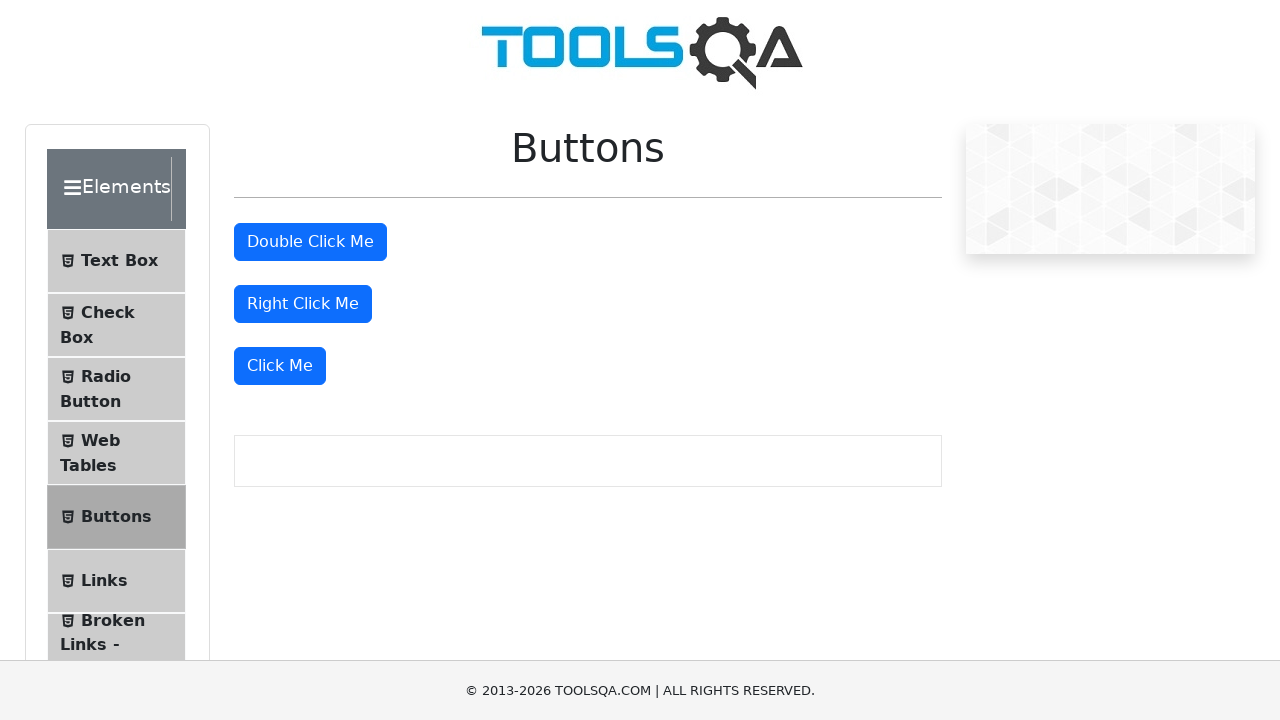

Clicked the third 'Click Me' button for dynamic click test at (280, 366) on text=Click Me >> nth=2
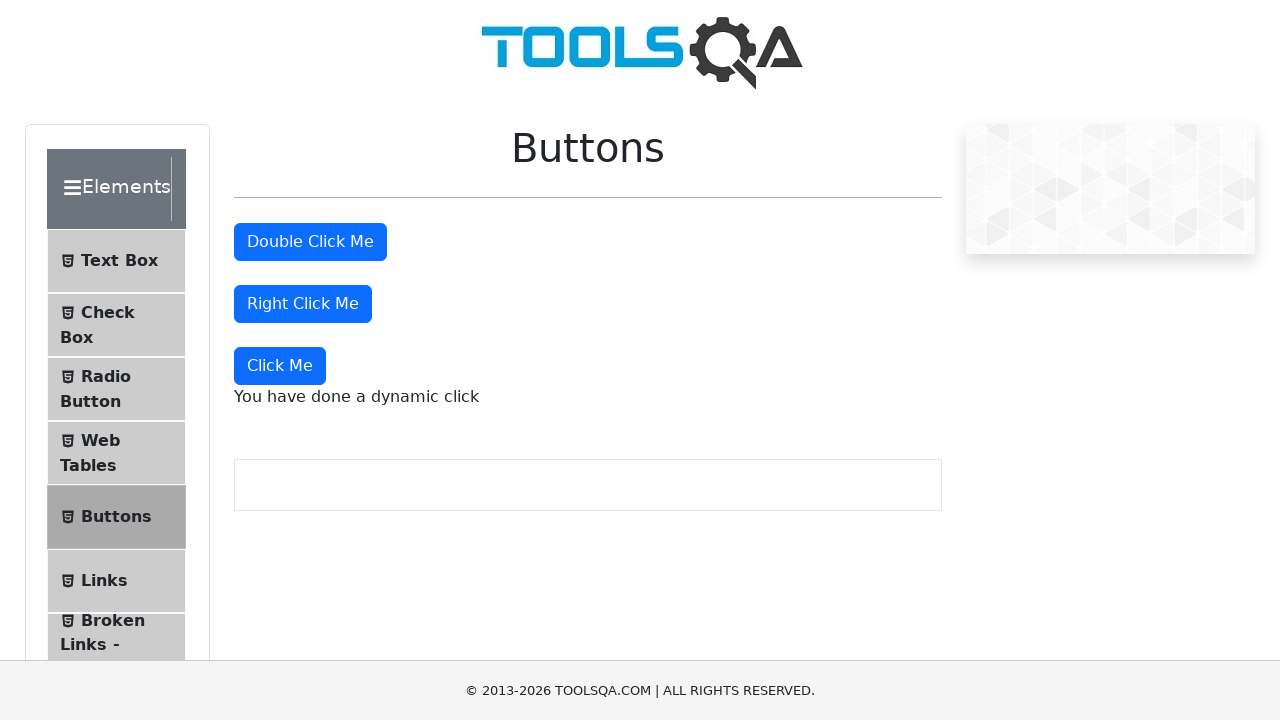

Verified dynamic click message appeared
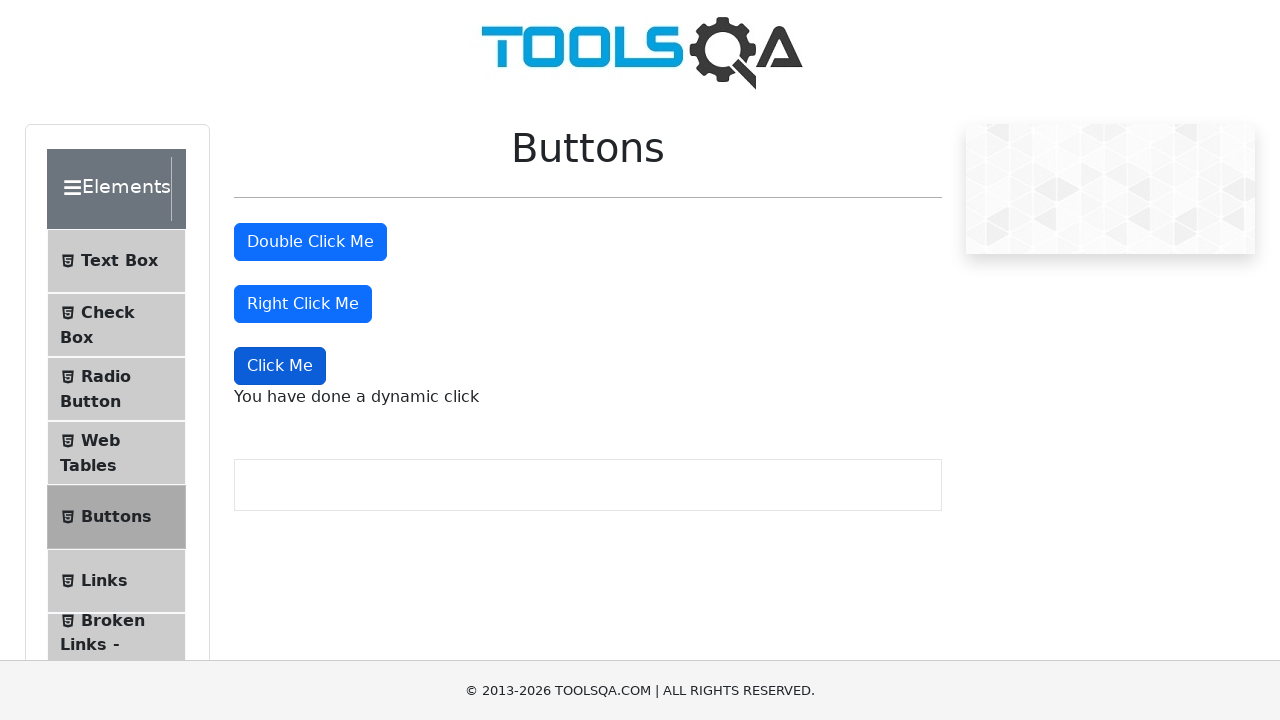

Double-clicked the first 'Click Me' button at (310, 242) on text=Click Me >> nth=0
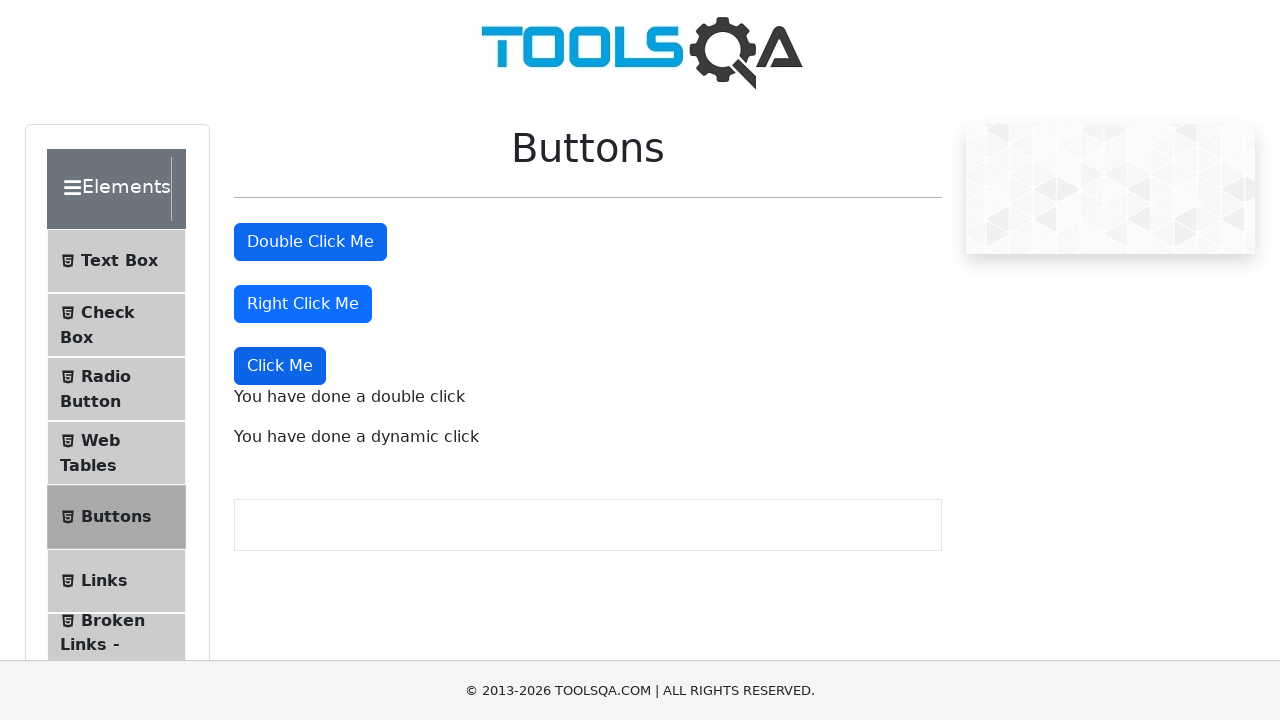

Verified double click message appeared
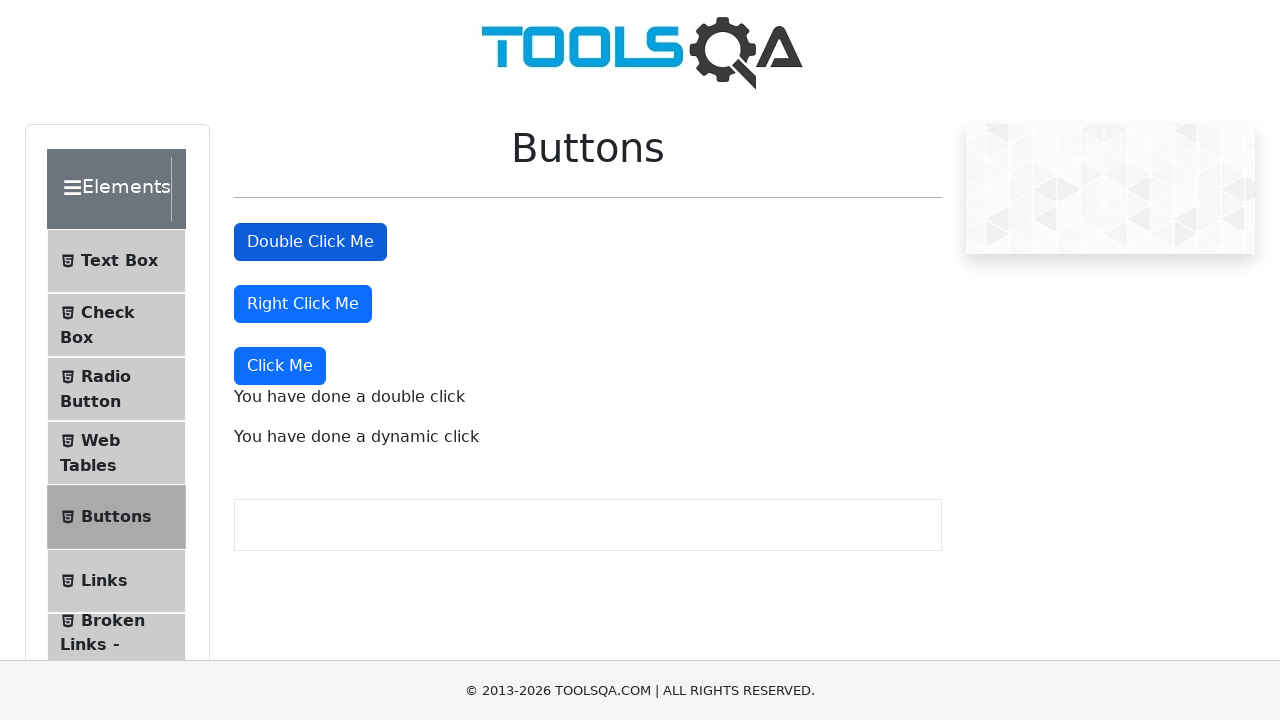

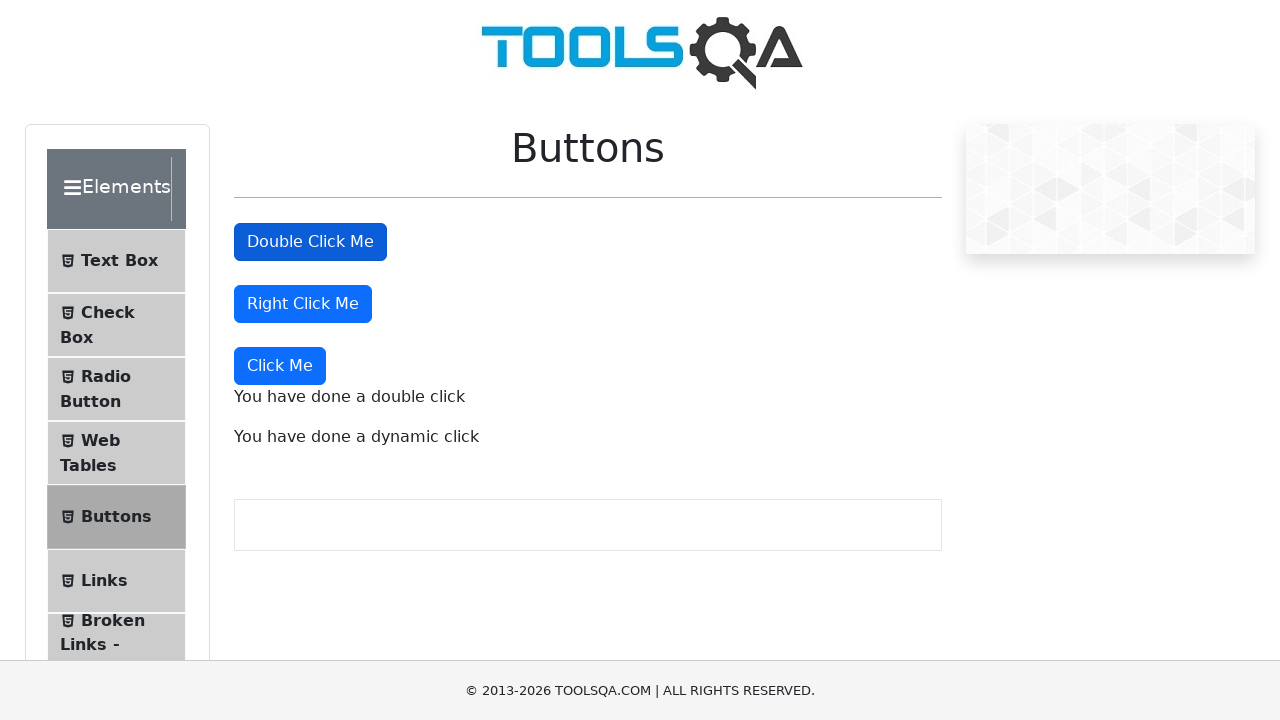